Tests a student registration form by intentionally leaving mandatory fields blank (name, gender, mobile) while filling optional fields like email, date of birth, subjects, address, and state/city selections, then submitting to verify validation behavior.

Starting URL: https://demoqa.com/automation-practice-form

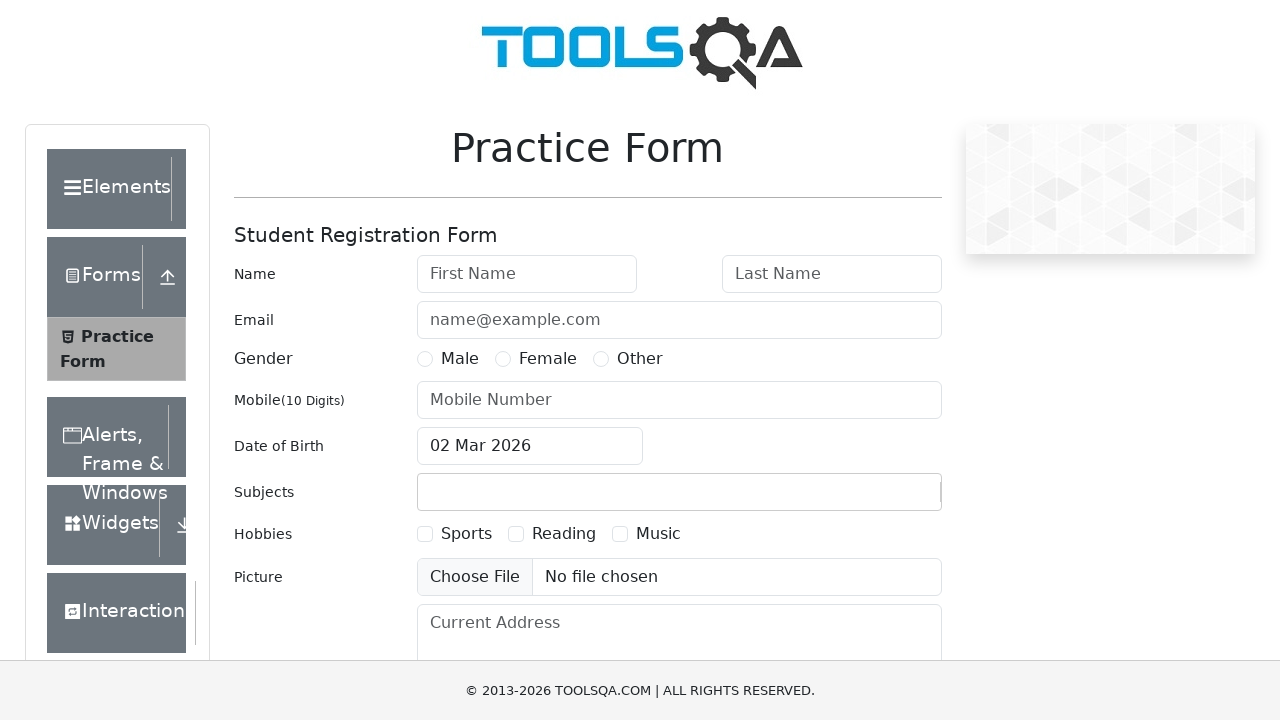

Filled email field with 'udani@gmail.com' on #userEmail
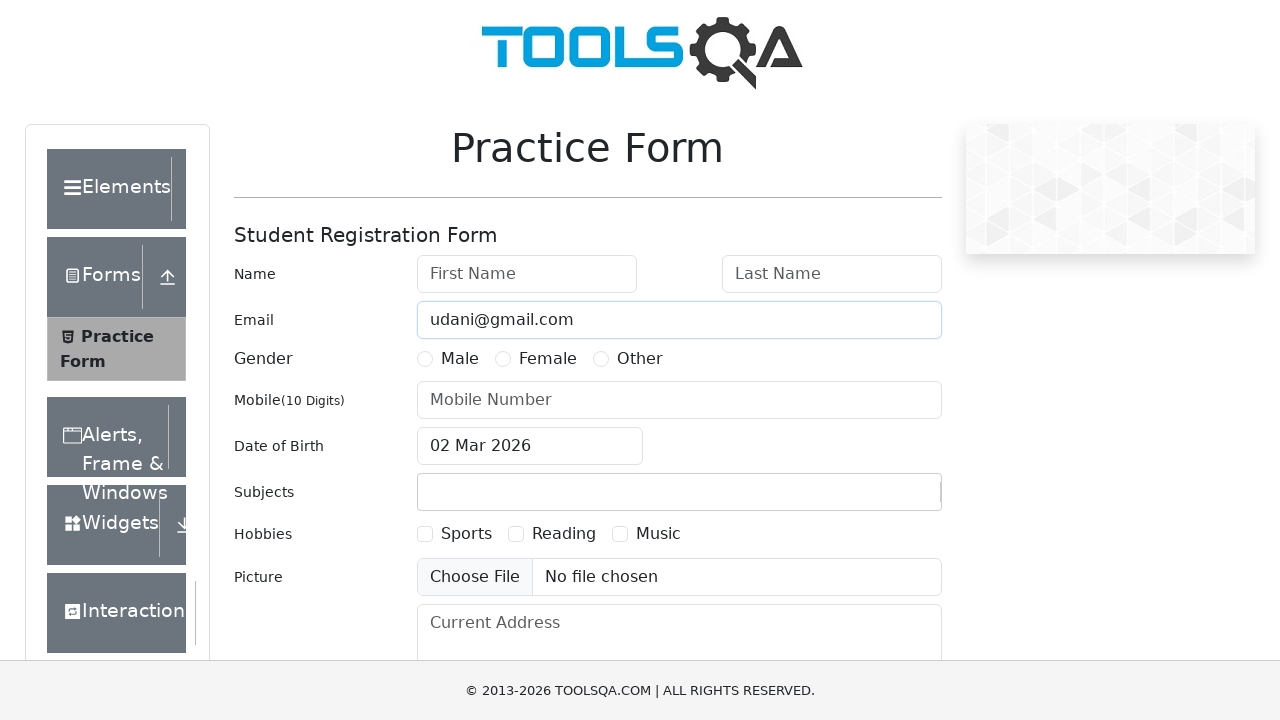

Clicked on date of birth input field at (530, 446) on #dateOfBirthInput
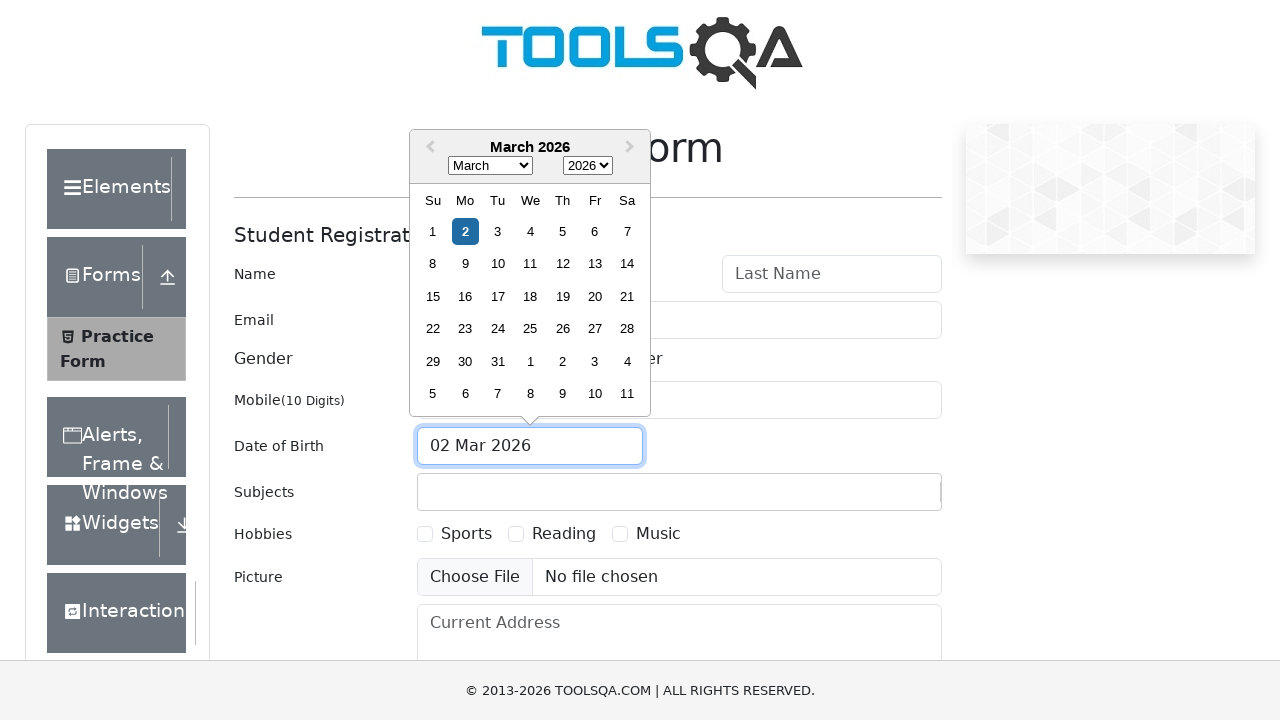

Selected all text in date field
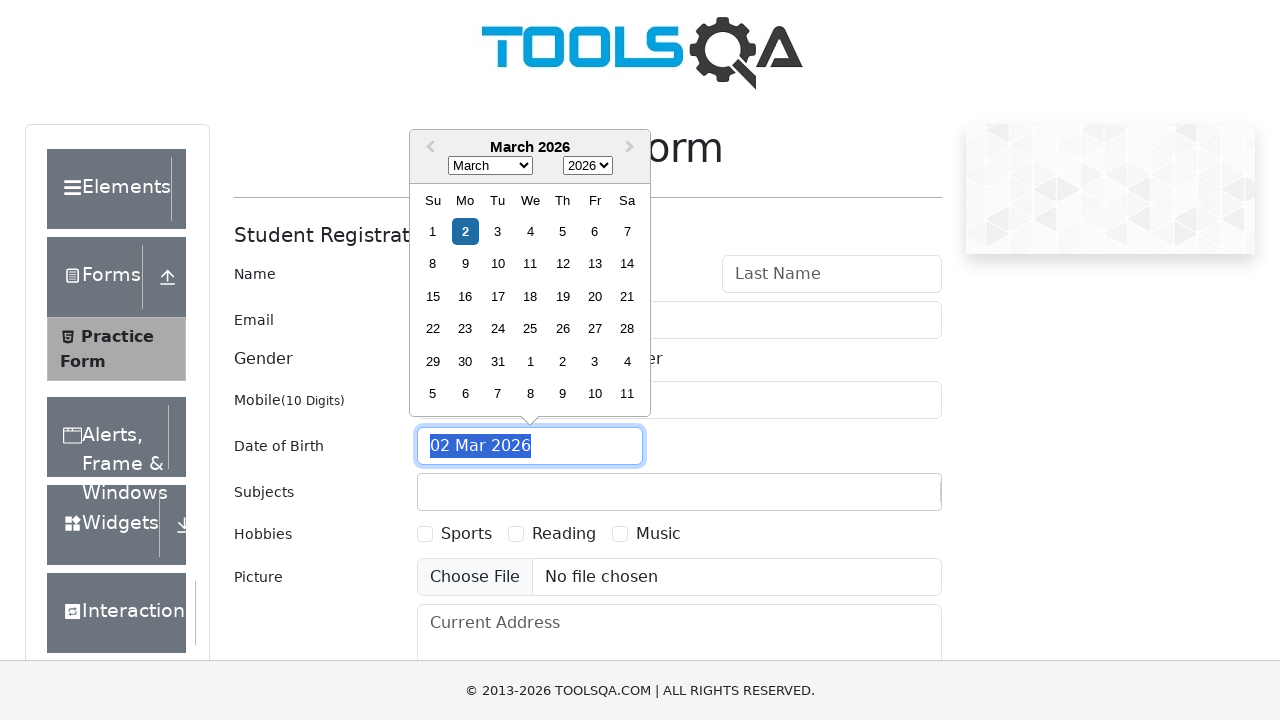

Typed date '10 Feb 2025' into date field
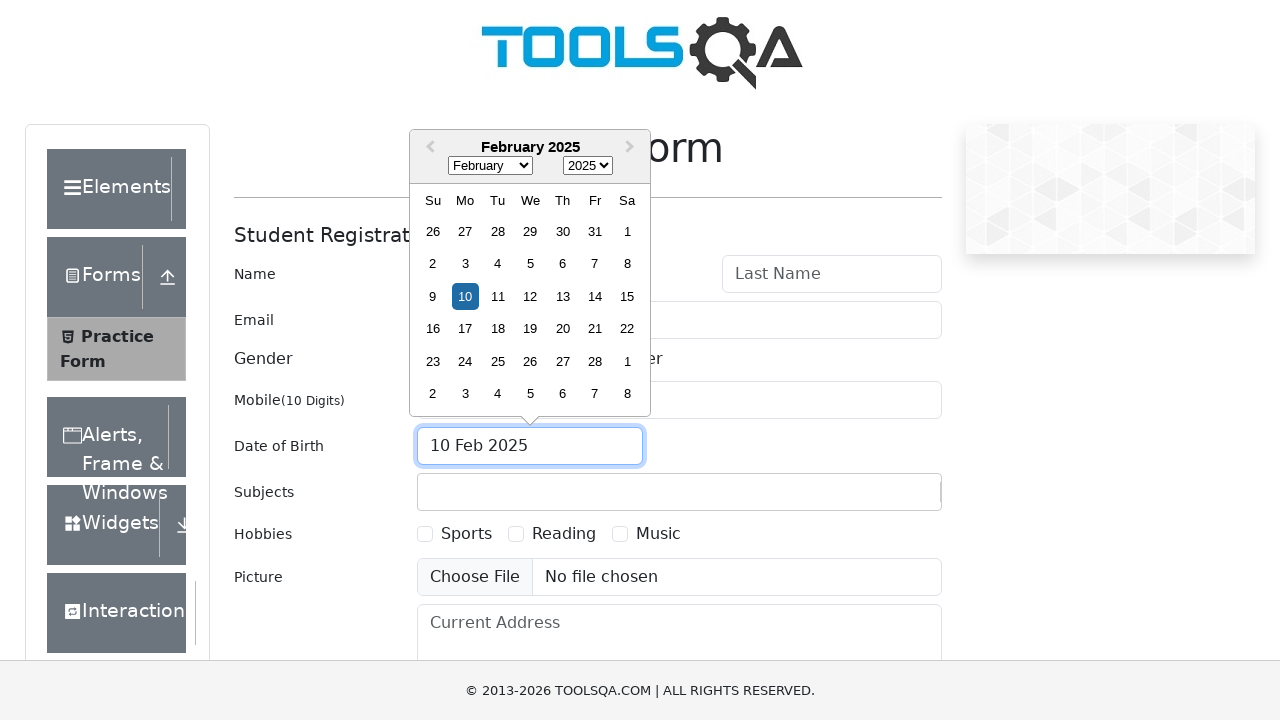

Pressed Enter to confirm date selection
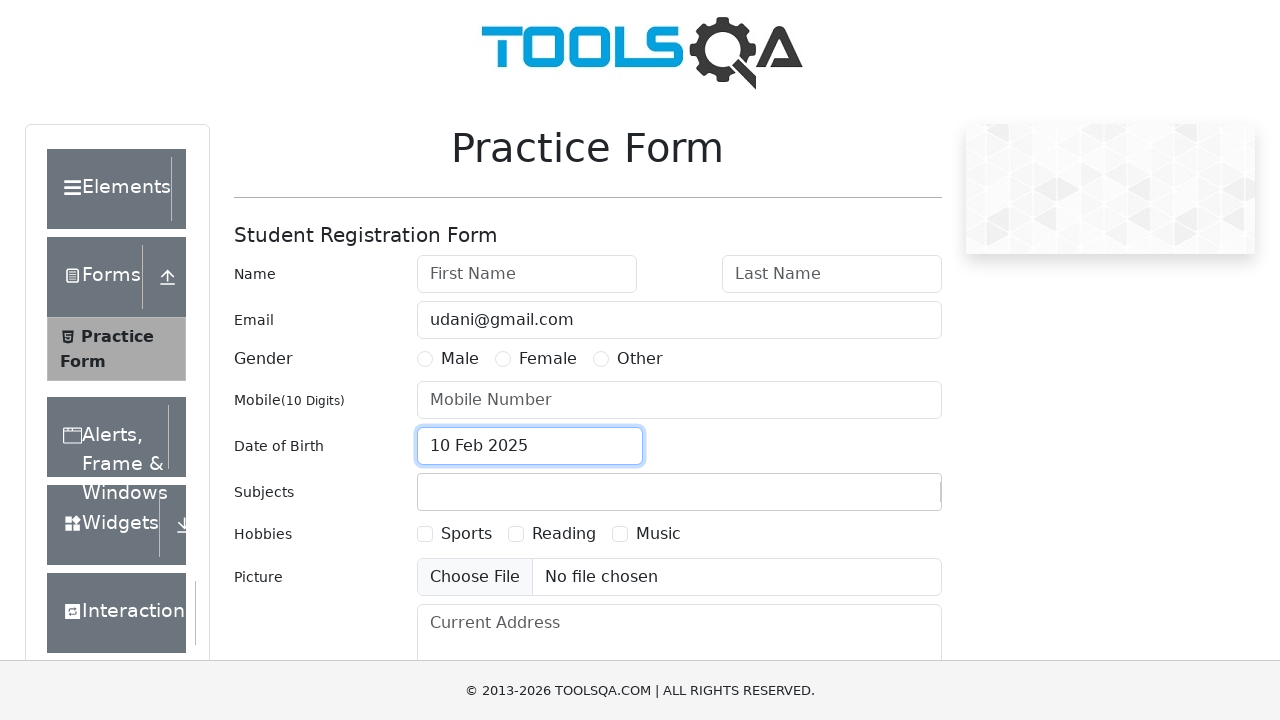

Filled subjects field with 'Maths' on #subjectsInput
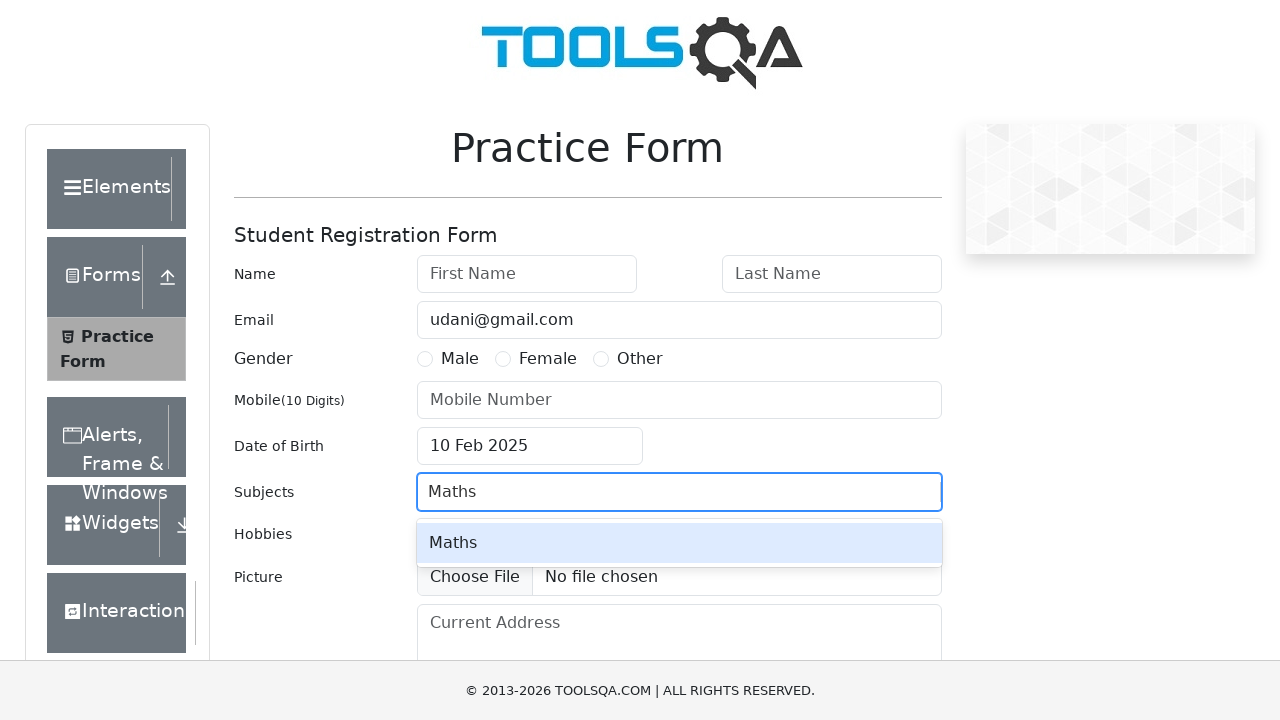

Pressed Enter to add 'Maths' subject
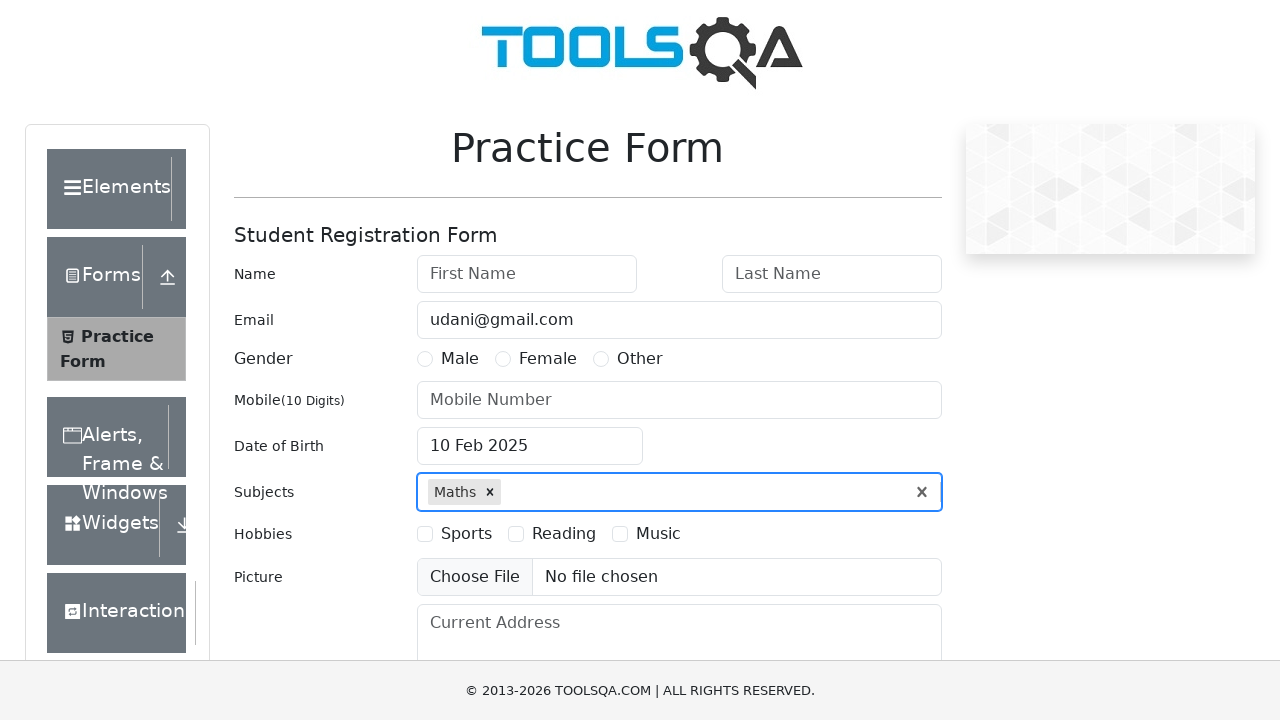

Filled subjects field with 'Computer Science' on #subjectsInput
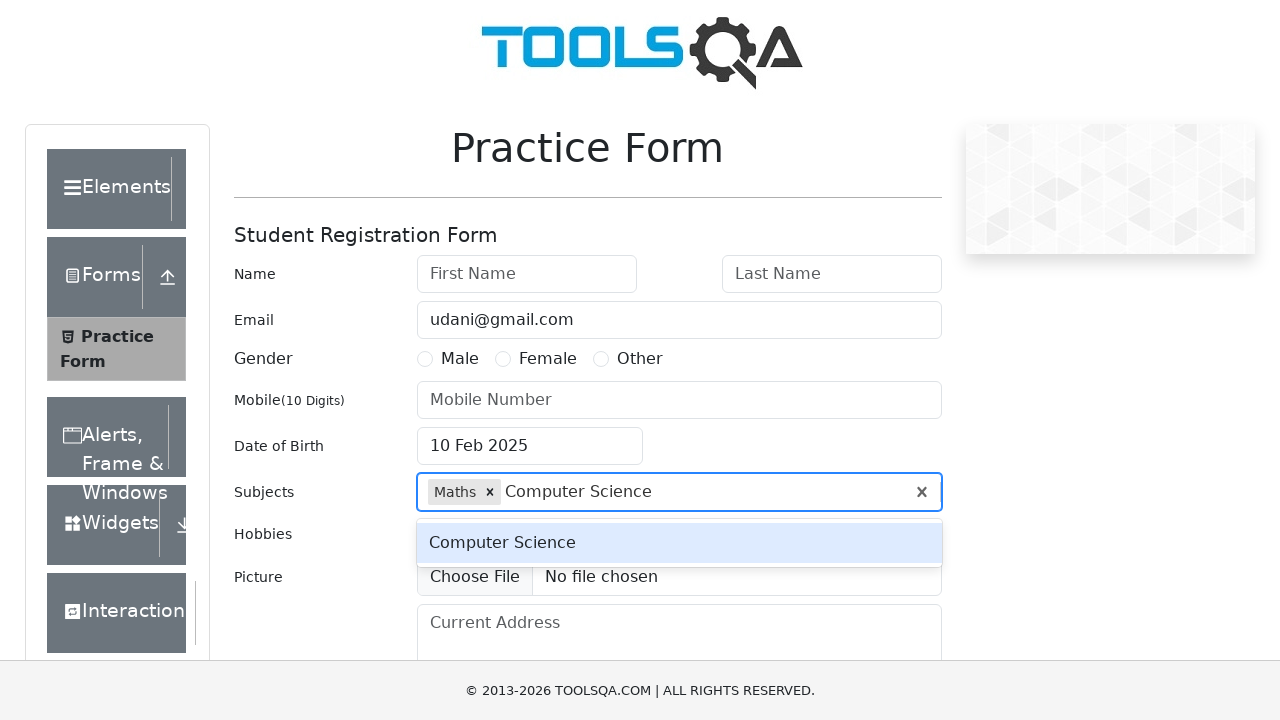

Pressed Enter to add 'Computer Science' subject
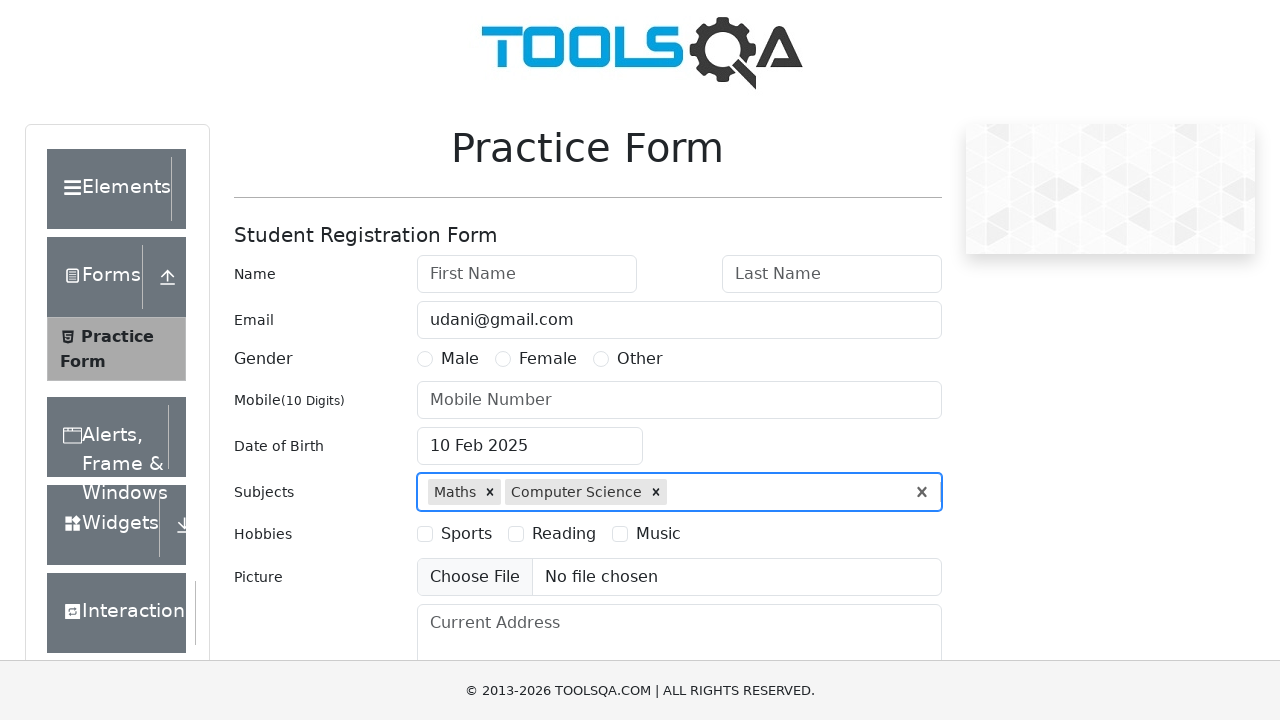

Attempted to set input files for picture upload (empty for demo)
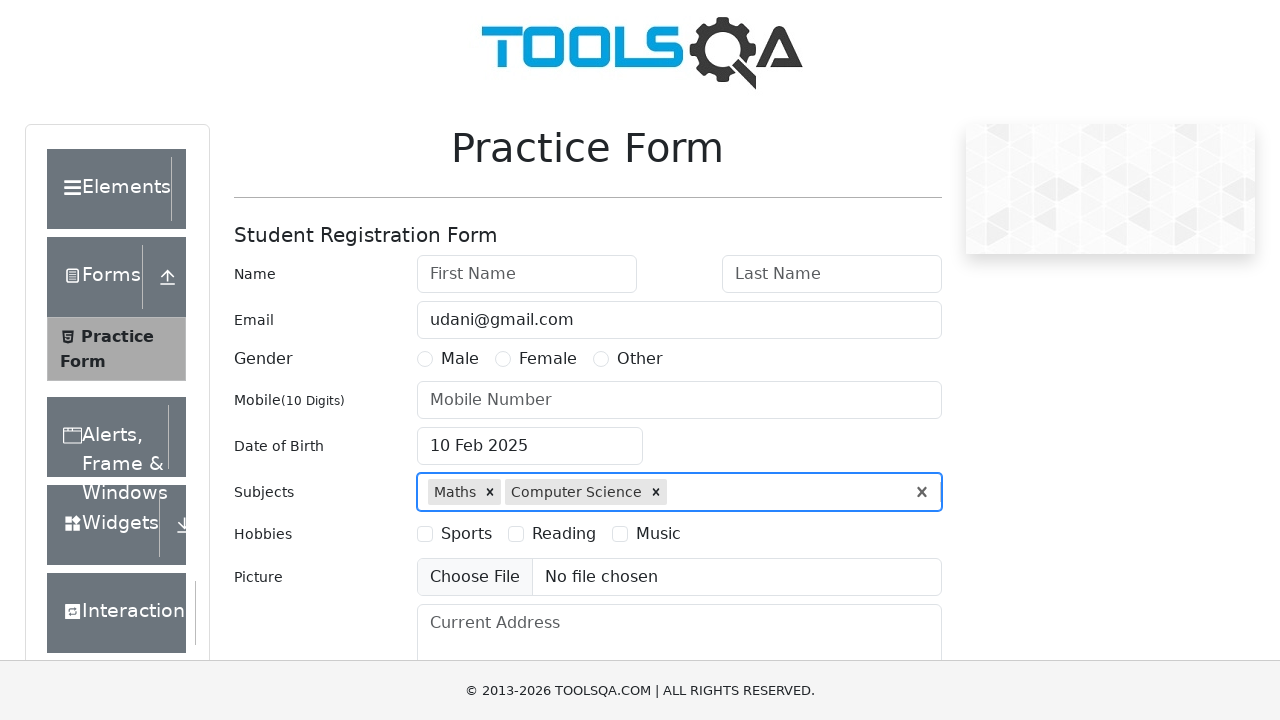

Filled address field with '402,1/2, Ranmuthugala, Kadawatha' on #currentAddress
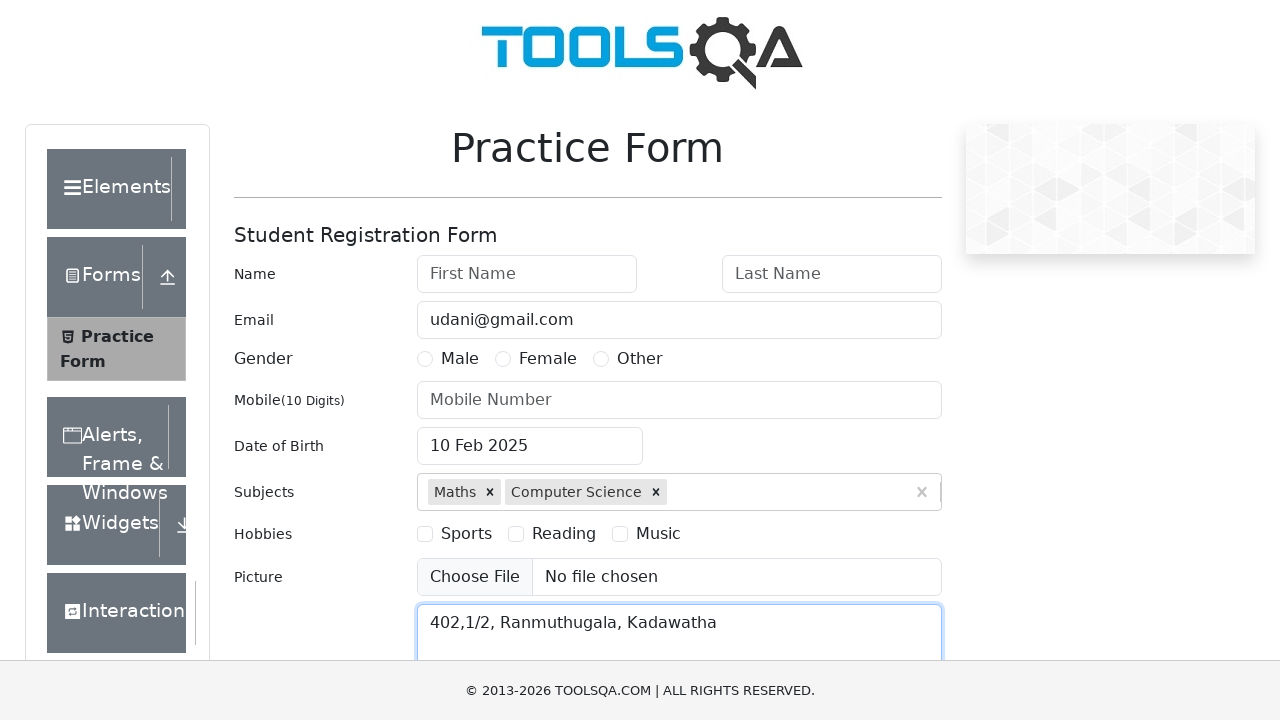

Clicked on state dropdown at (527, 437) on #state
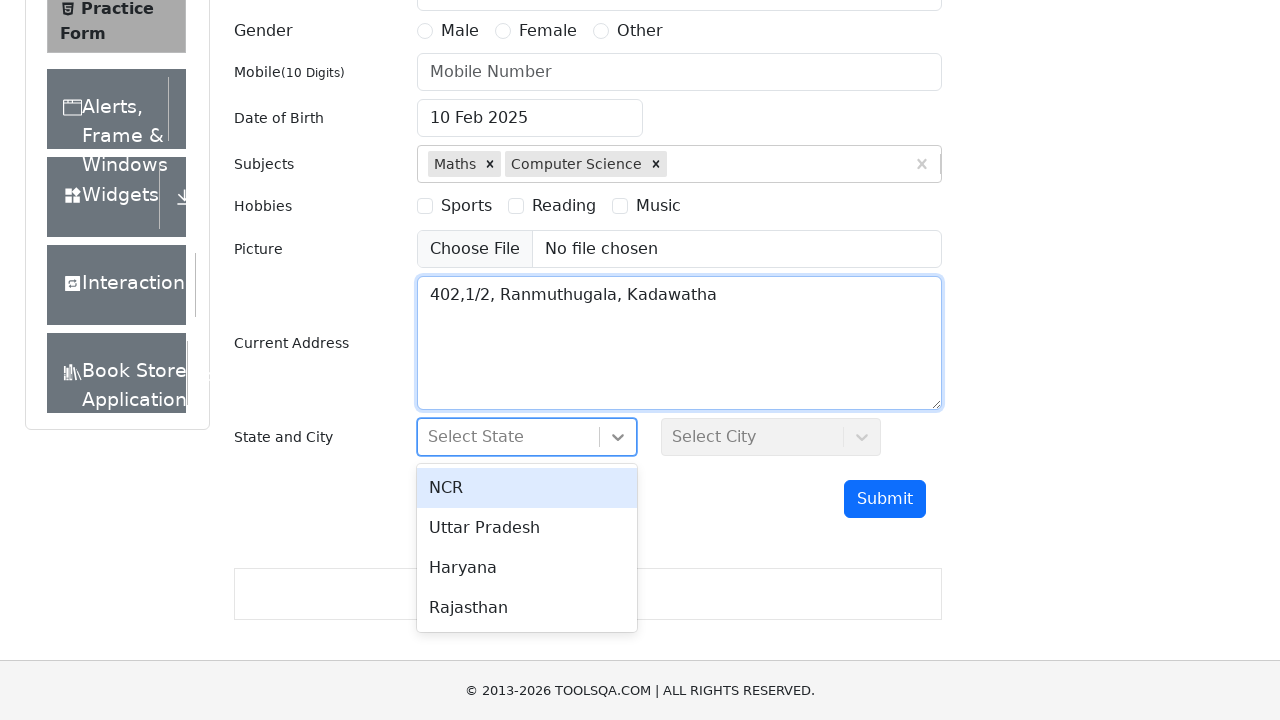

Selected 'NCR' from state dropdown at (527, 488) on xpath=//div[text()='NCR']
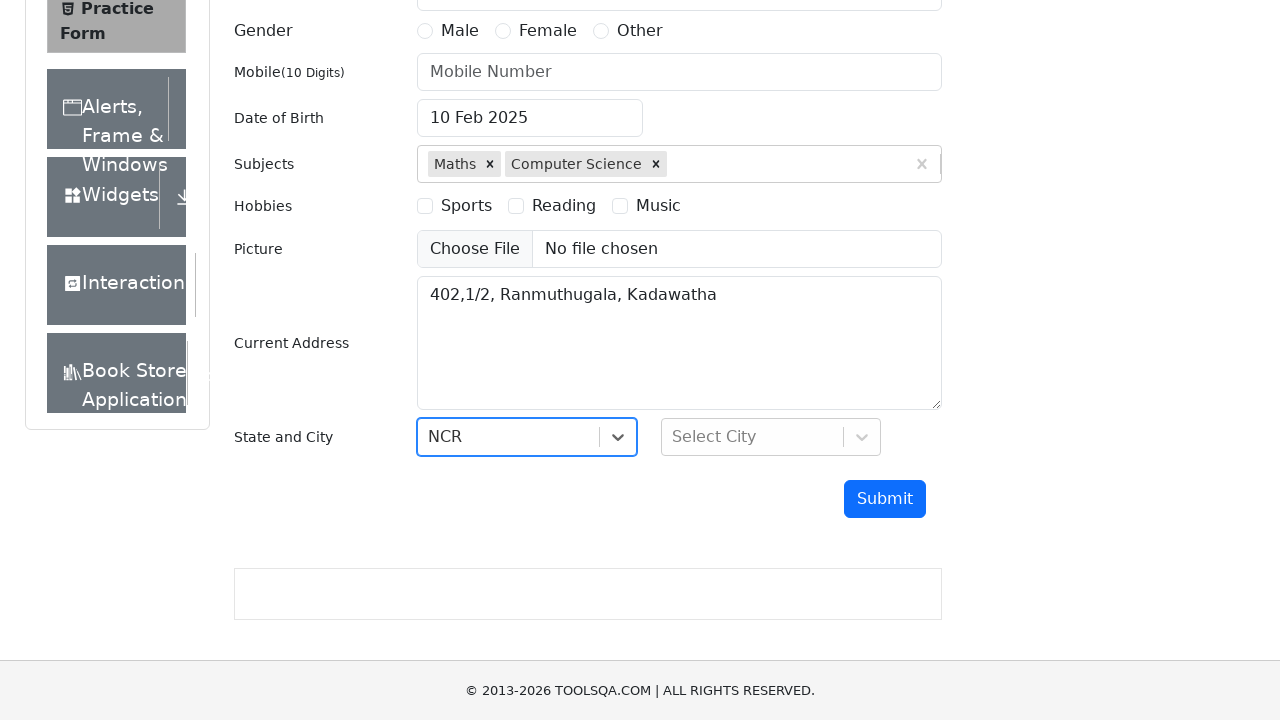

Clicked on city dropdown at (771, 437) on #city
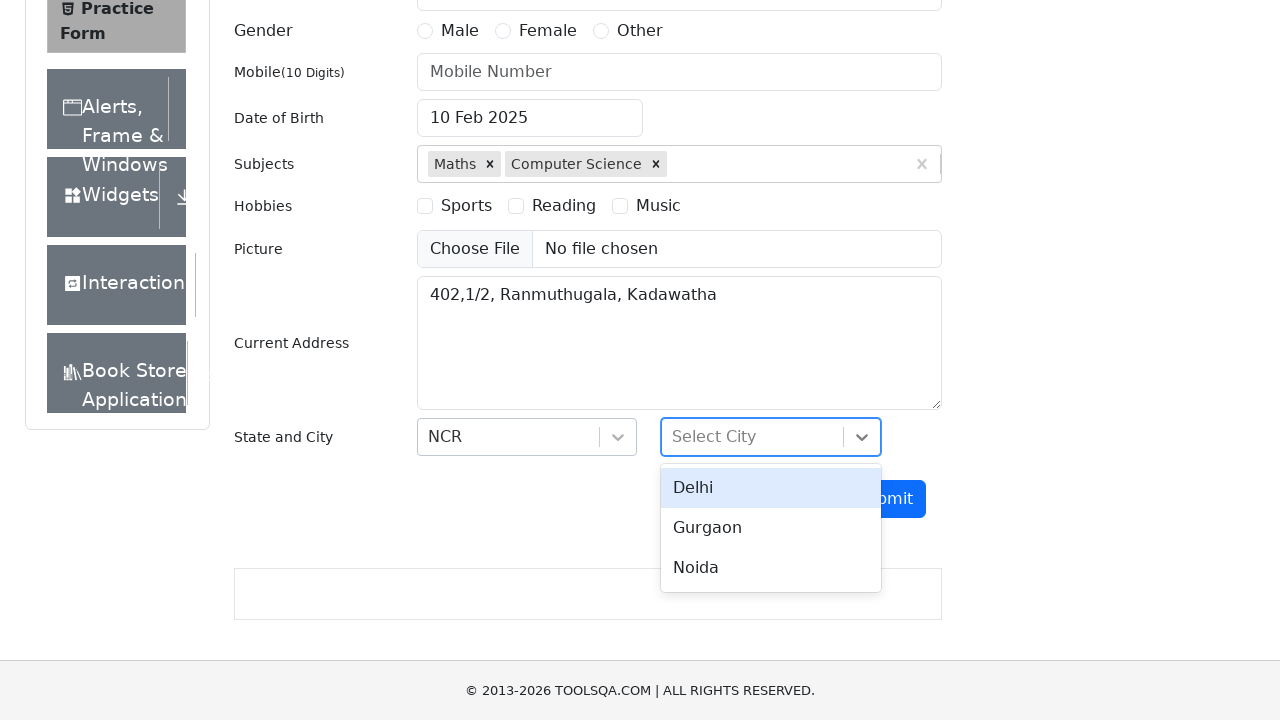

Selected 'Delhi' from city dropdown at (771, 488) on xpath=//div[text()='Delhi']
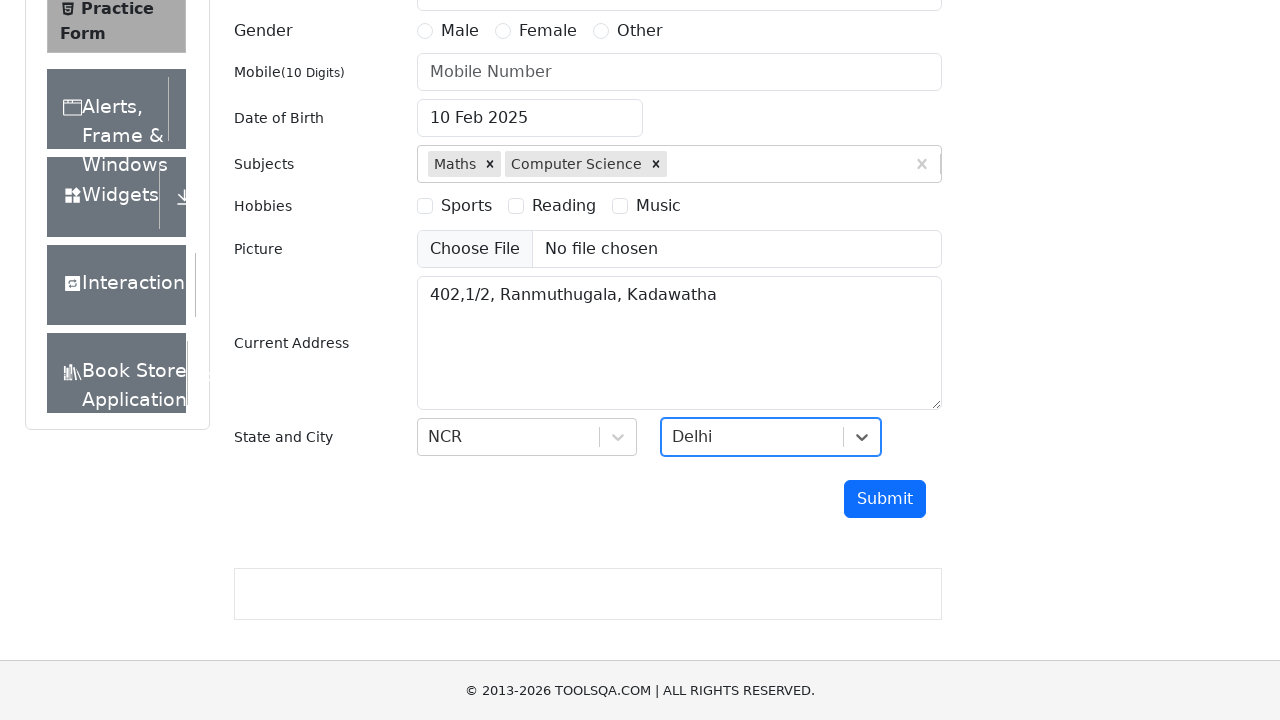

Clicked submit button to submit form with blank mandatory fields at (885, 499) on #submit
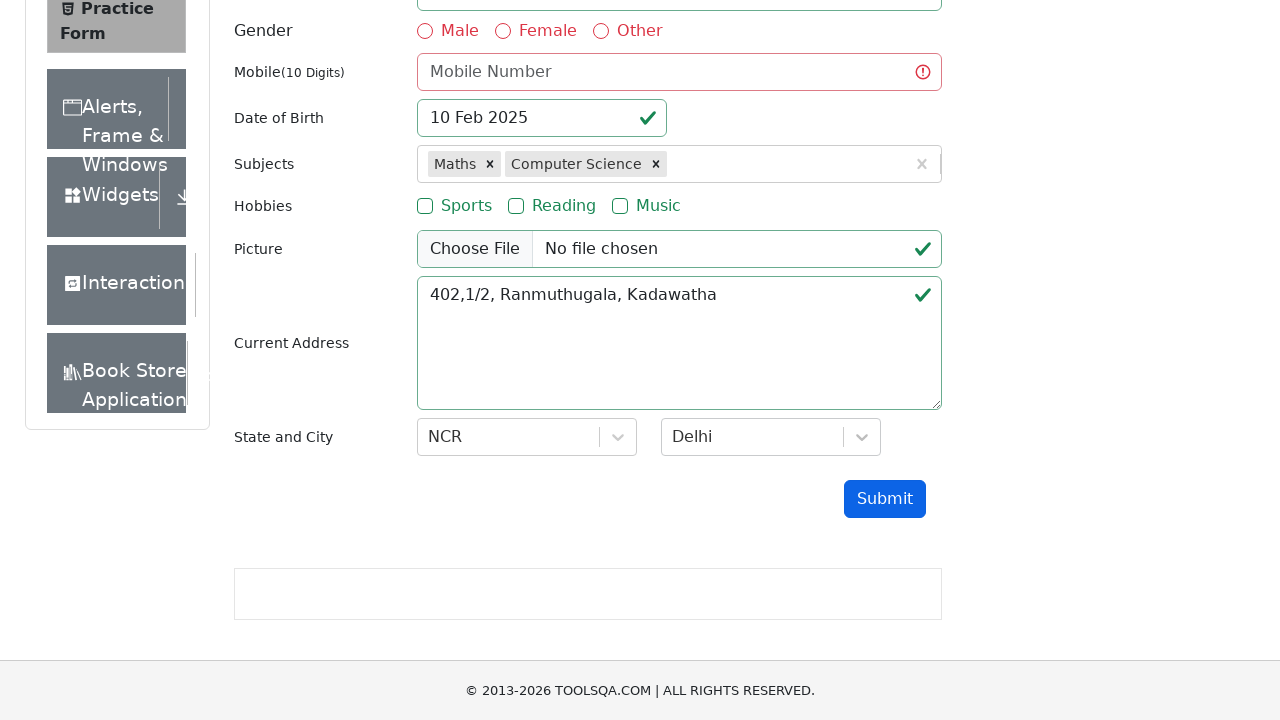

Waited 1 second for form validation response
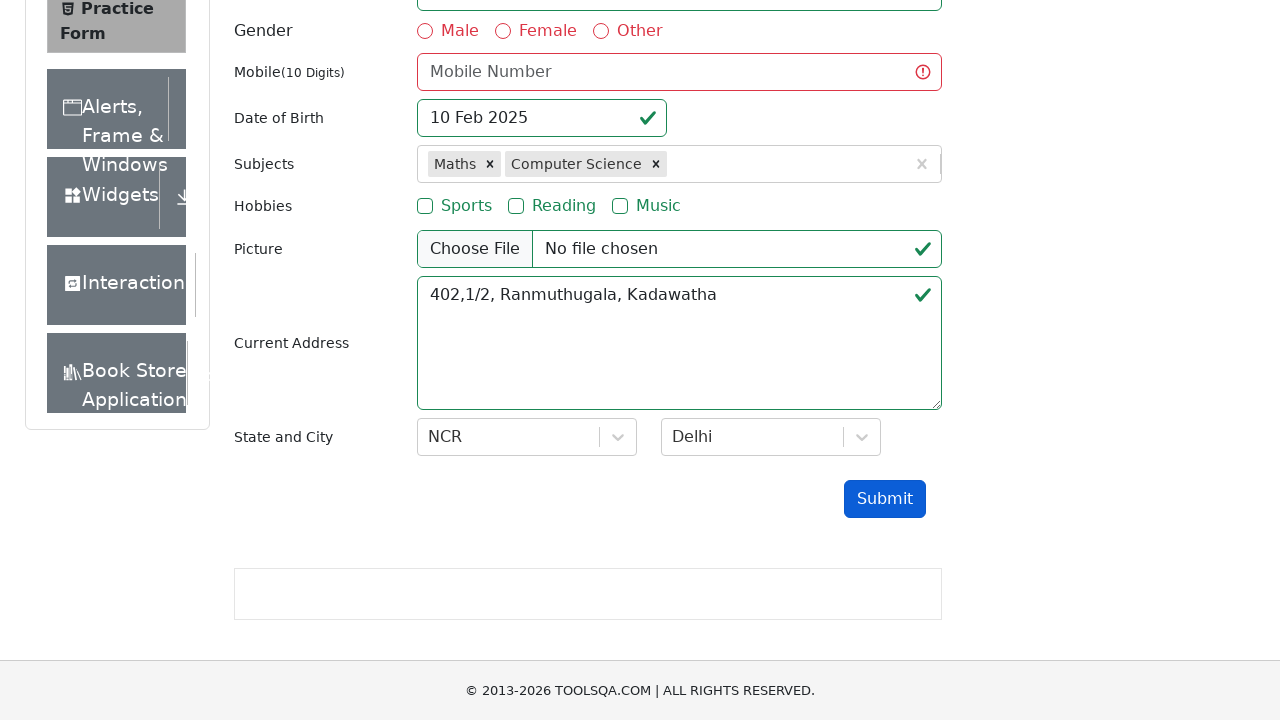

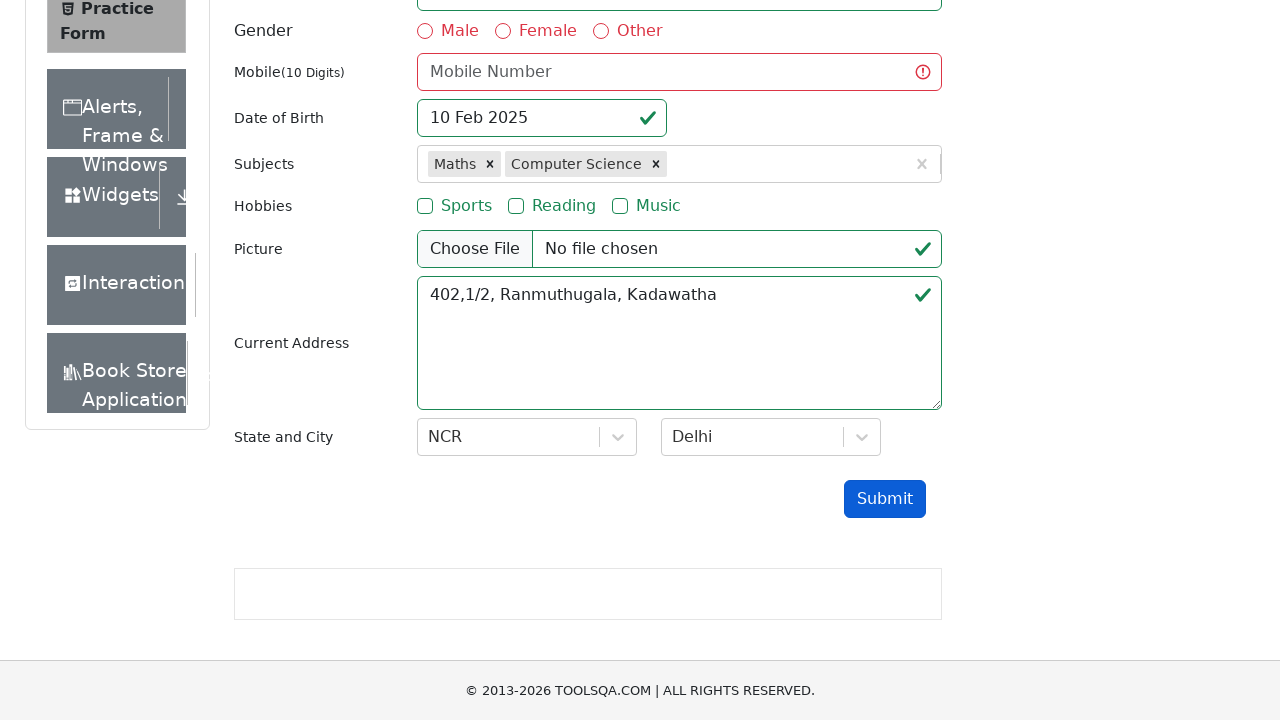